Navigates to Krakow Airport arrivals page and verifies that the flight information table loads with arrival data displayed in rows.

Starting URL: https://krakowairport.pl/pl/pasazer/loty/przyloty

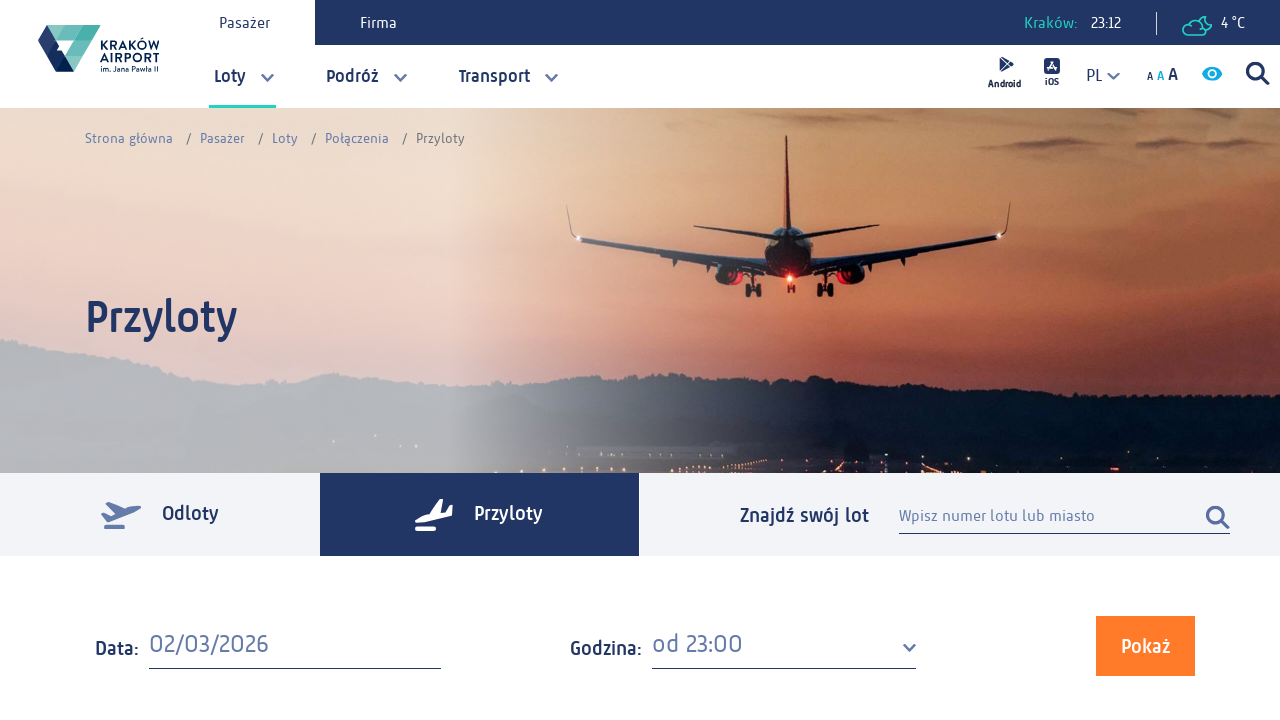

Navigated to Krakow Airport arrivals page
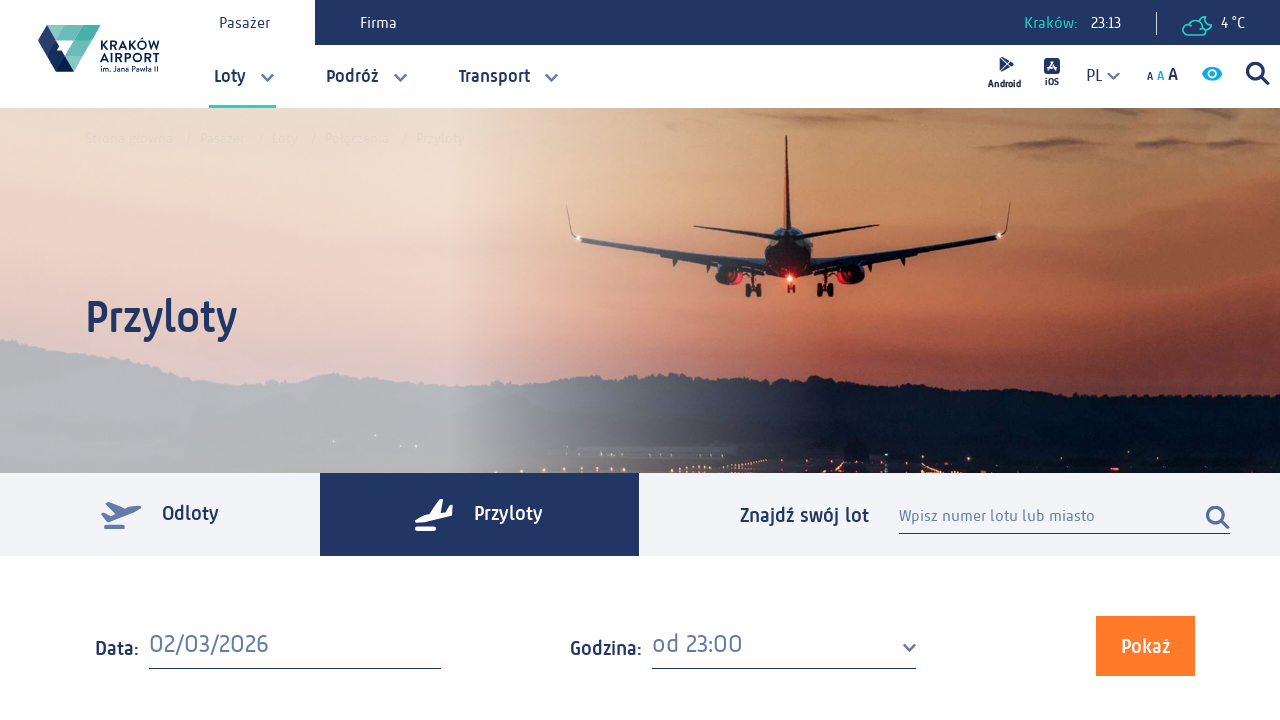

Arrivals flight information table loaded with data rows
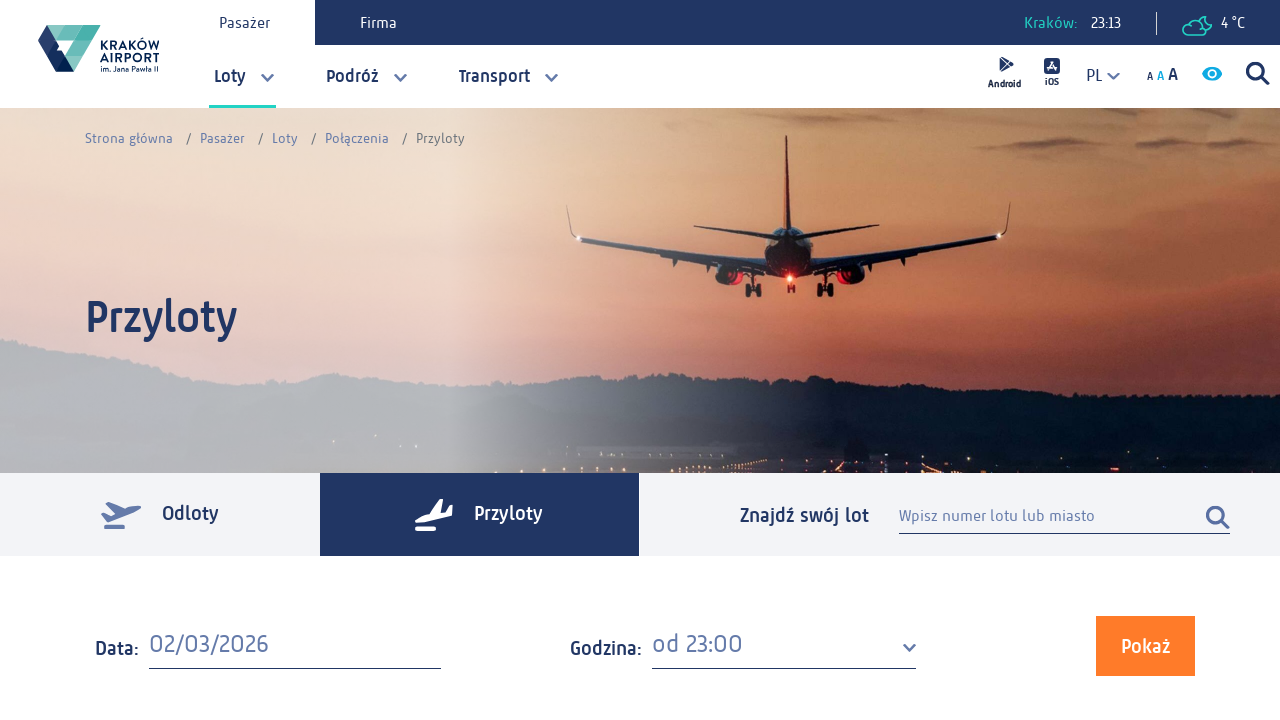

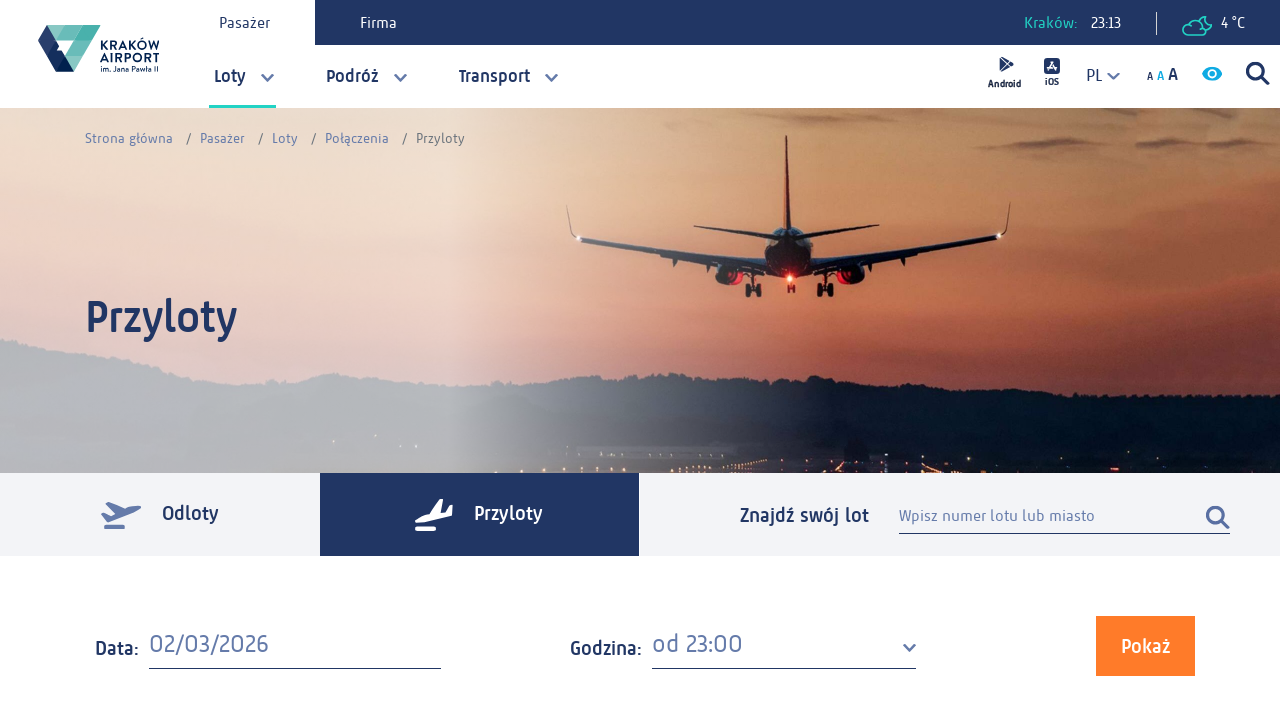